Tests a math puzzle form by reading a hidden attribute value from an element, calculating the answer using a mathematical formula (log of abs of 12*sin(x)), filling the answer field, checking a checkbox, clicking a radio button, and submitting the form.

Starting URL: http://suninjuly.github.io/get_attribute.html

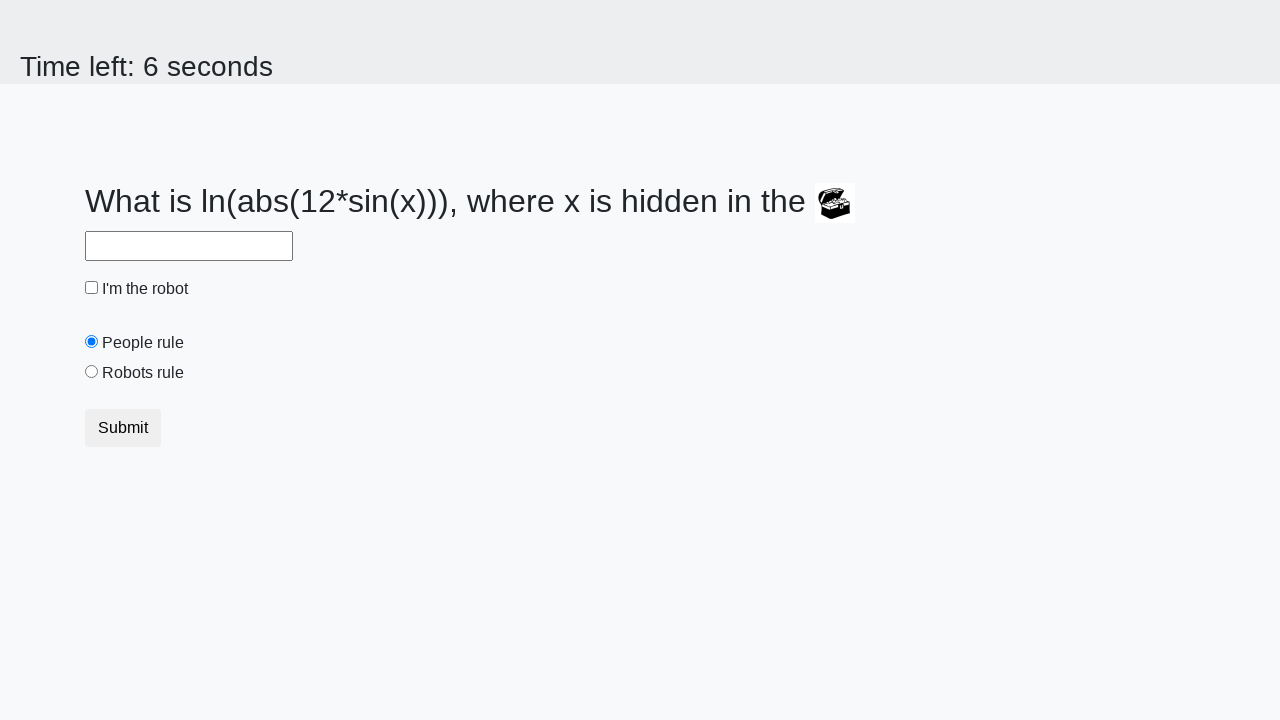

Located the treasure element with hidden valuex attribute
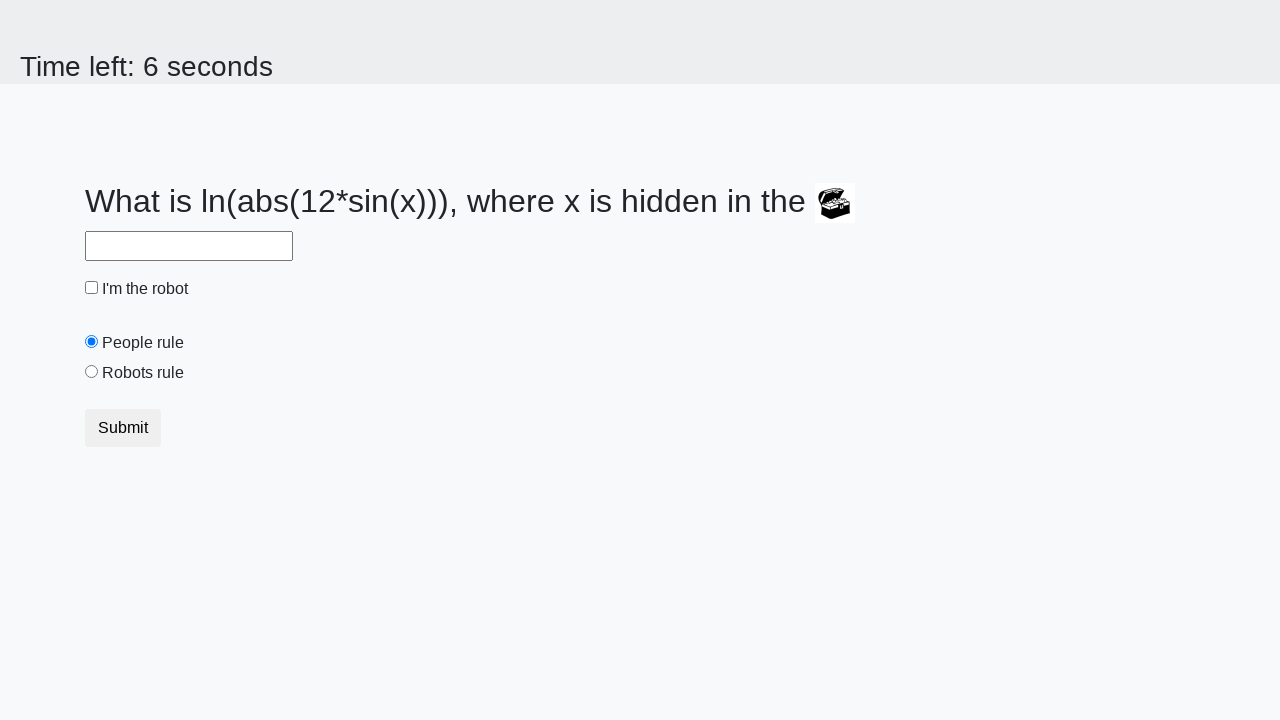

Retrieved hidden attribute valuex with value: 955
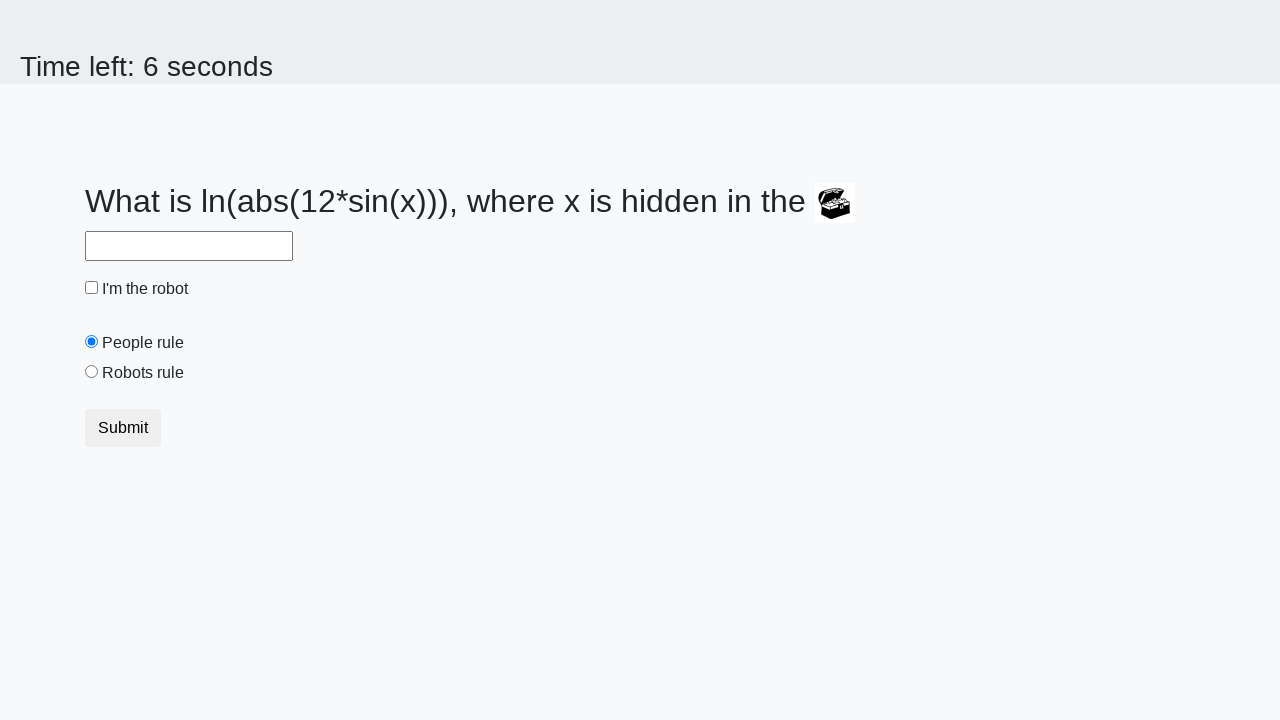

Calculated answer using formula log(abs(12*sin(955))): -0.6352028520109999
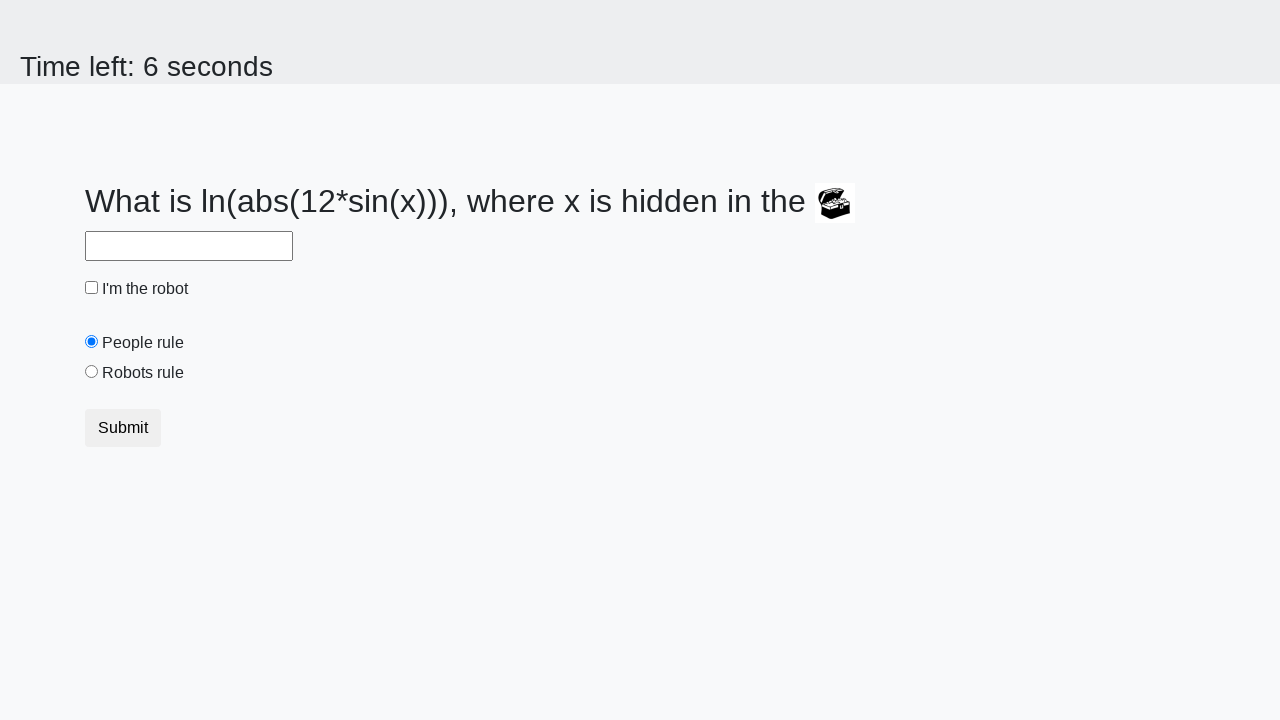

Filled answer field with calculated value: -0.6352028520109999 on #answer
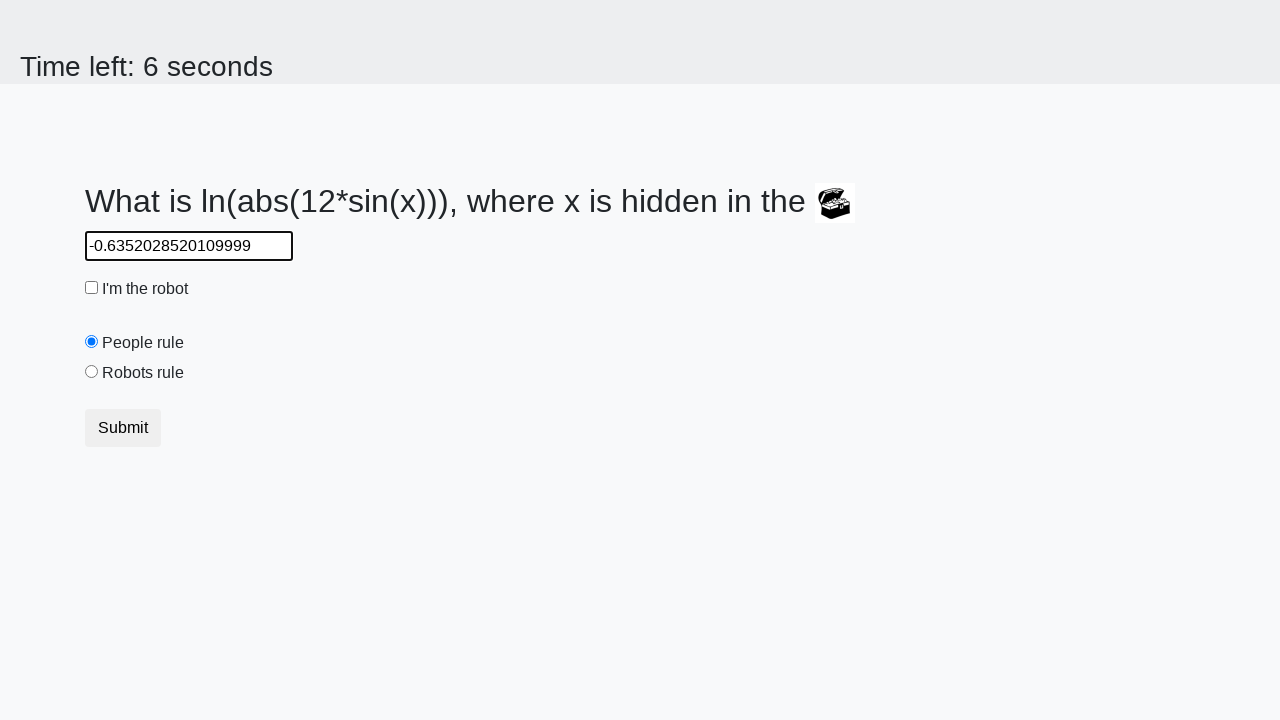

Checked the robot checkbox at (92, 288) on #robotCheckbox
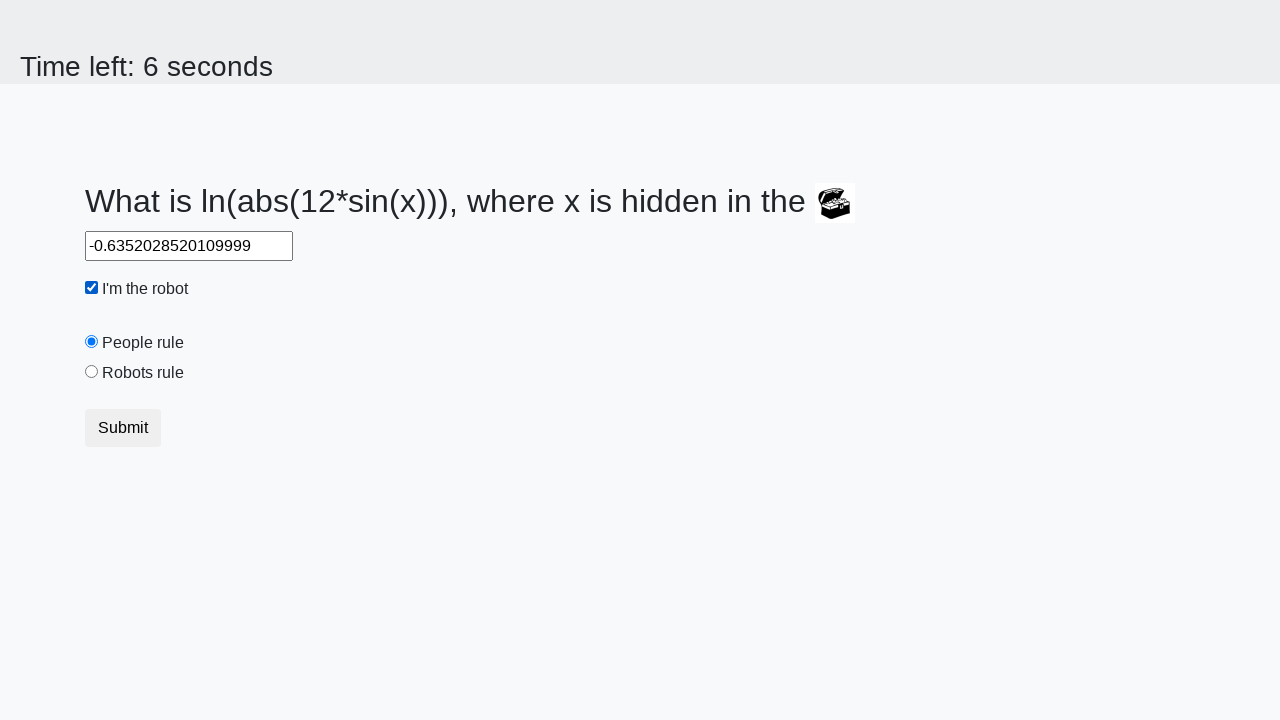

Selected the 'robots rule' radio button at (92, 372) on #robotsRule
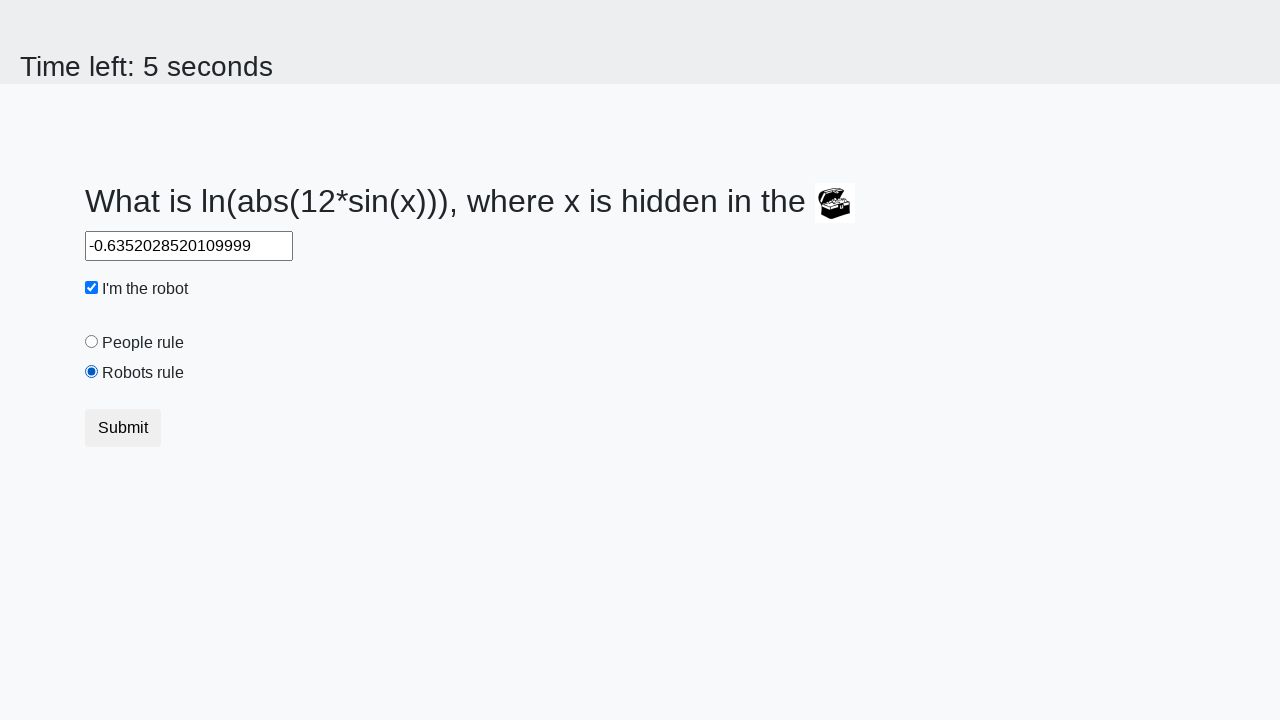

Clicked the submit button to complete the form at (123, 428) on button.btn
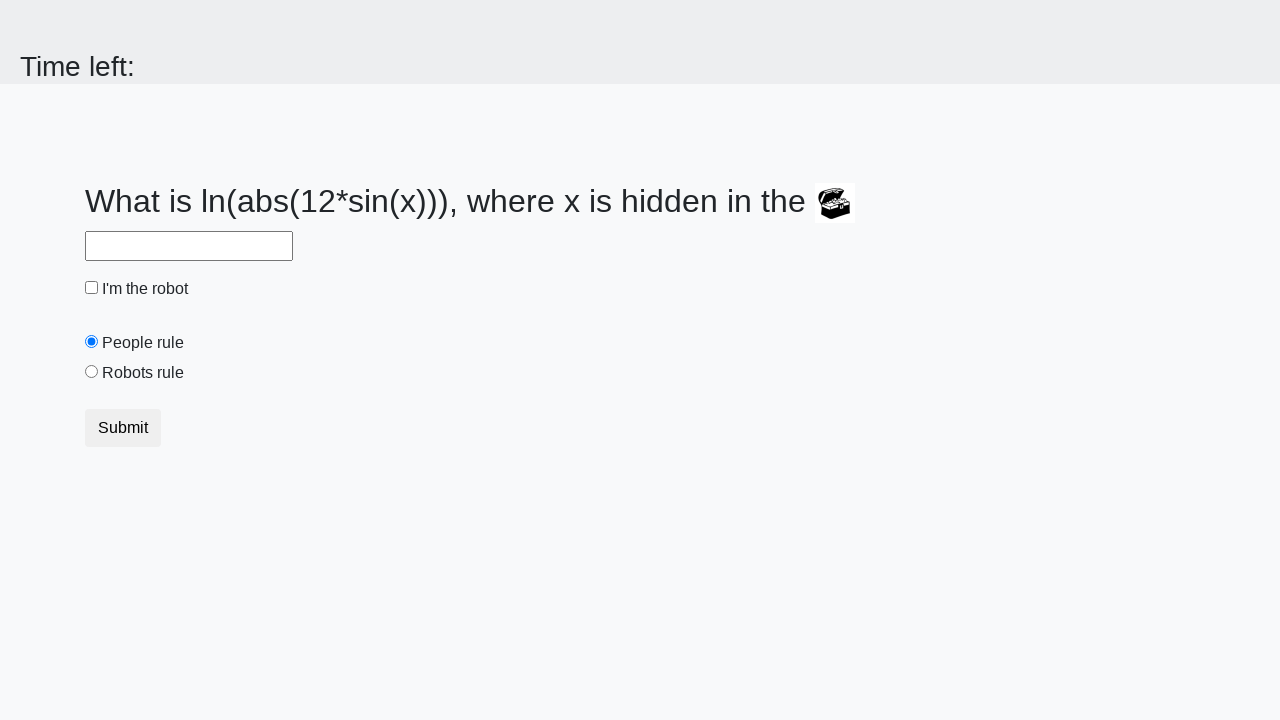

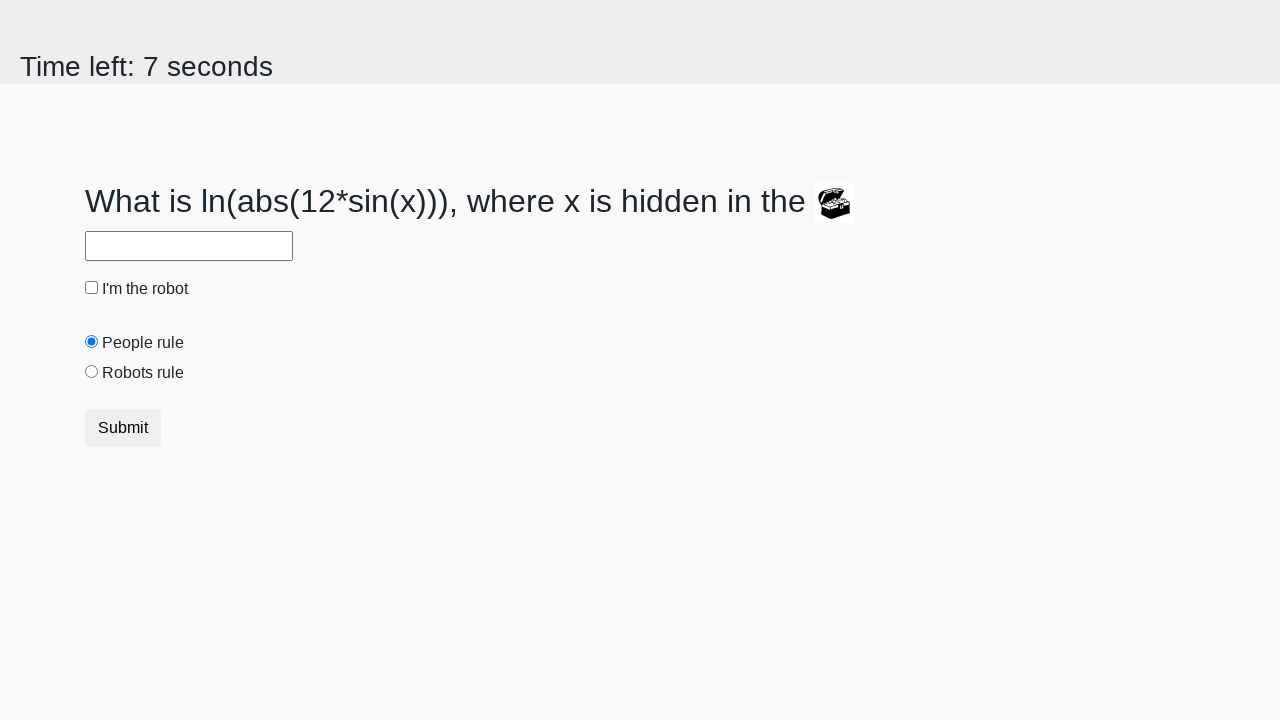